Tests that clicking All filter displays all items regardless of completion status

Starting URL: https://demo.playwright.dev/todomvc

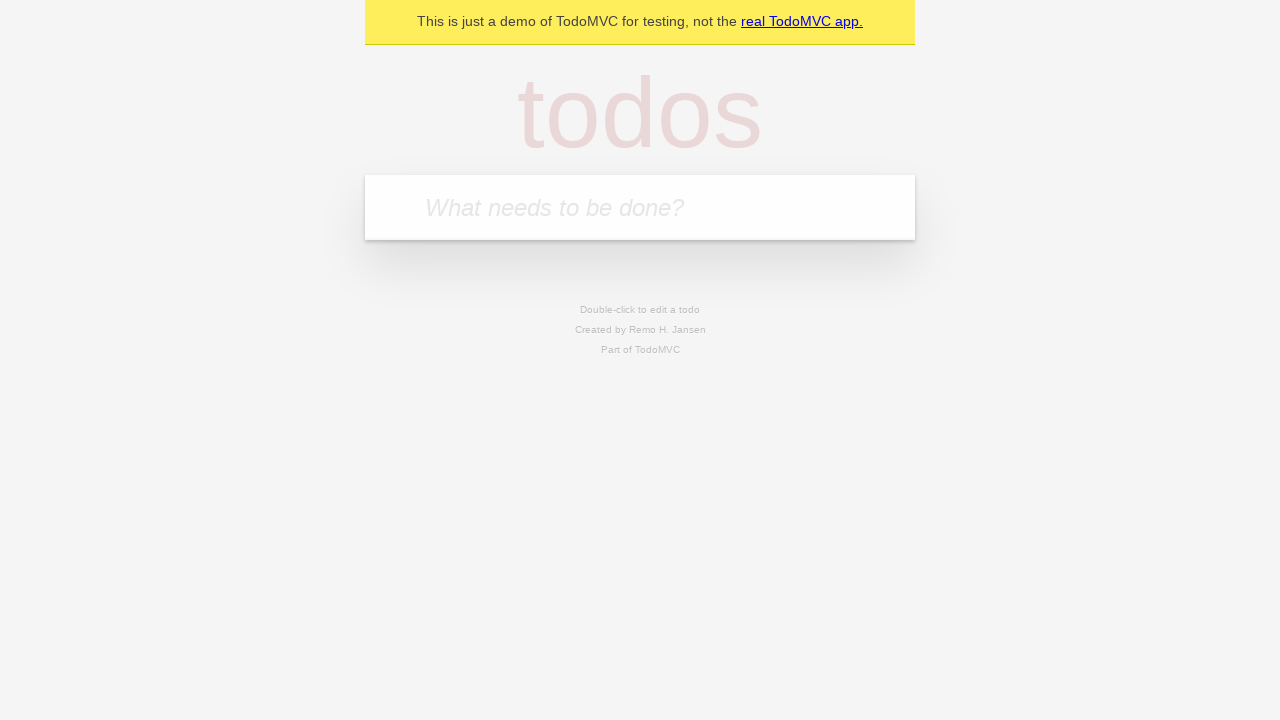

Filled todo input with 'buy some cheese' on internal:attr=[placeholder="What needs to be done?"i]
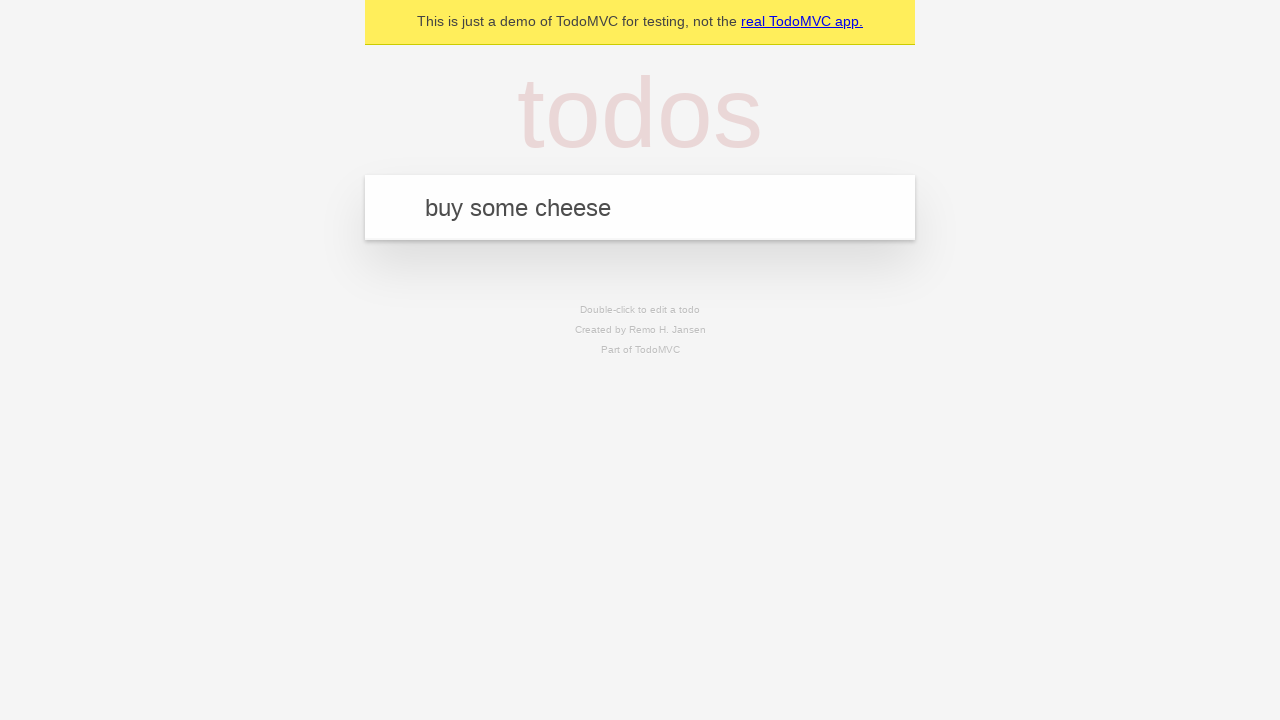

Pressed Enter to add first todo item on internal:attr=[placeholder="What needs to be done?"i]
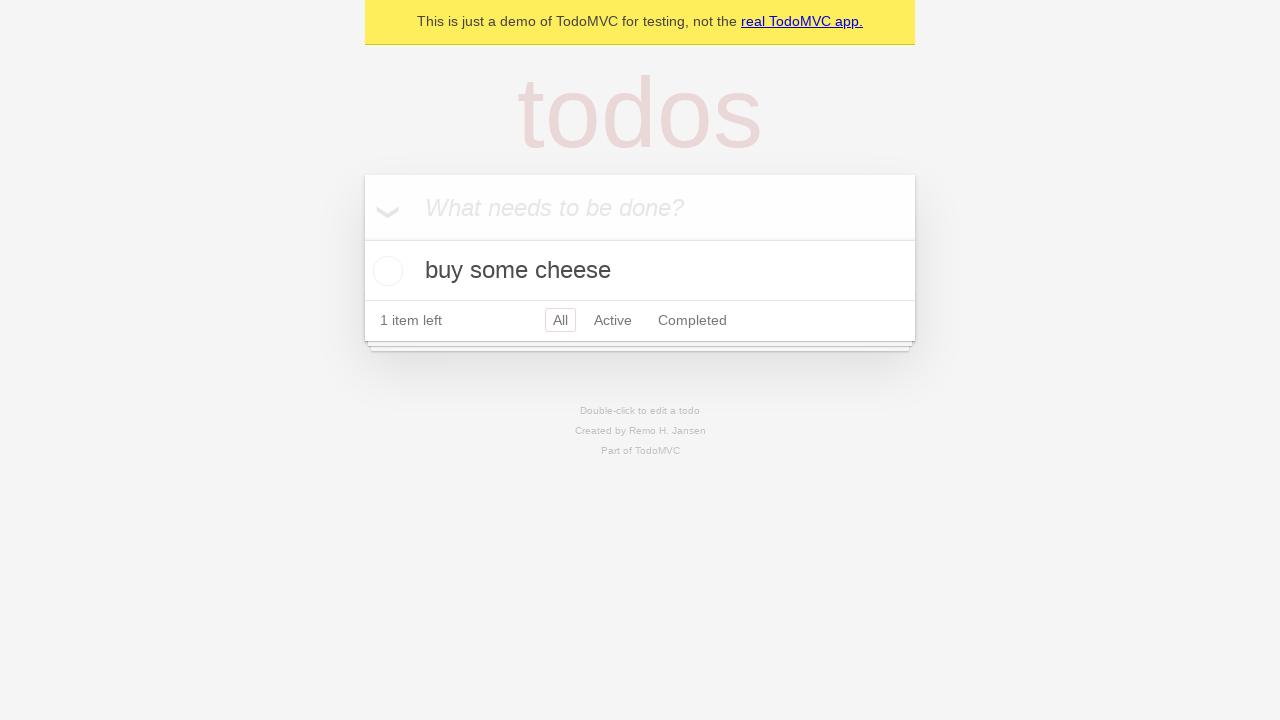

Filled todo input with 'feed the cat' on internal:attr=[placeholder="What needs to be done?"i]
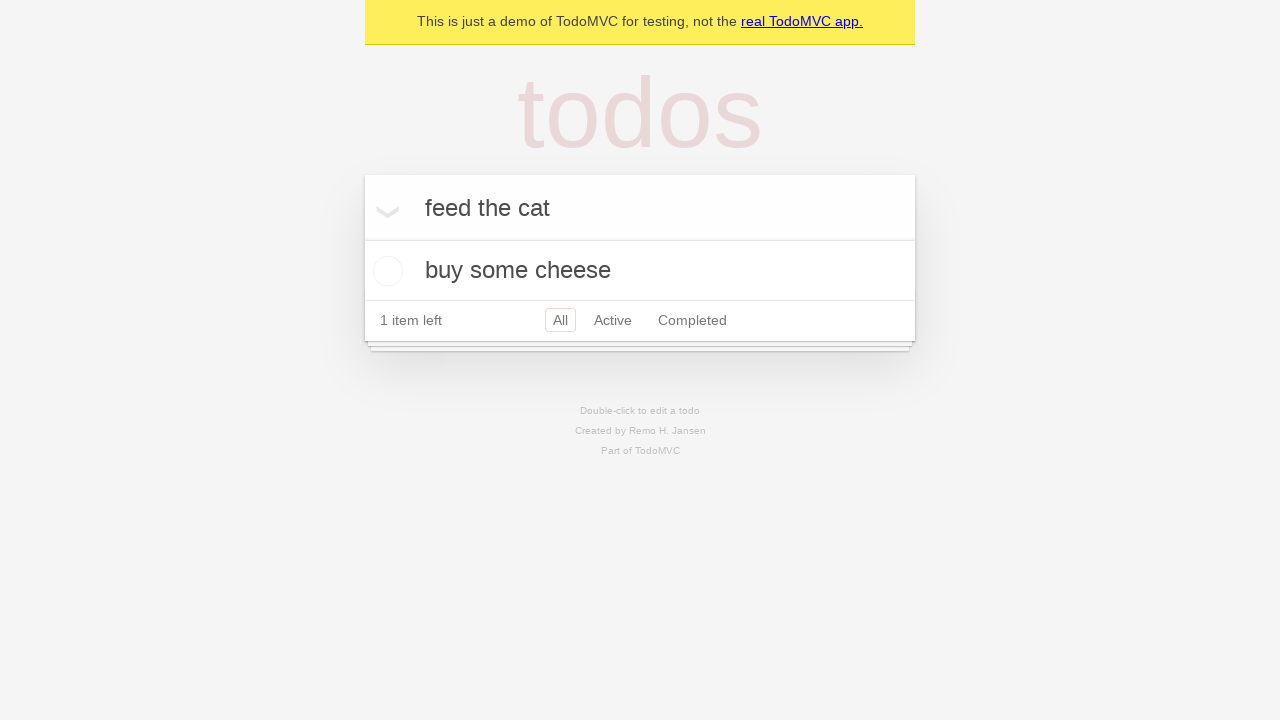

Pressed Enter to add second todo item on internal:attr=[placeholder="What needs to be done?"i]
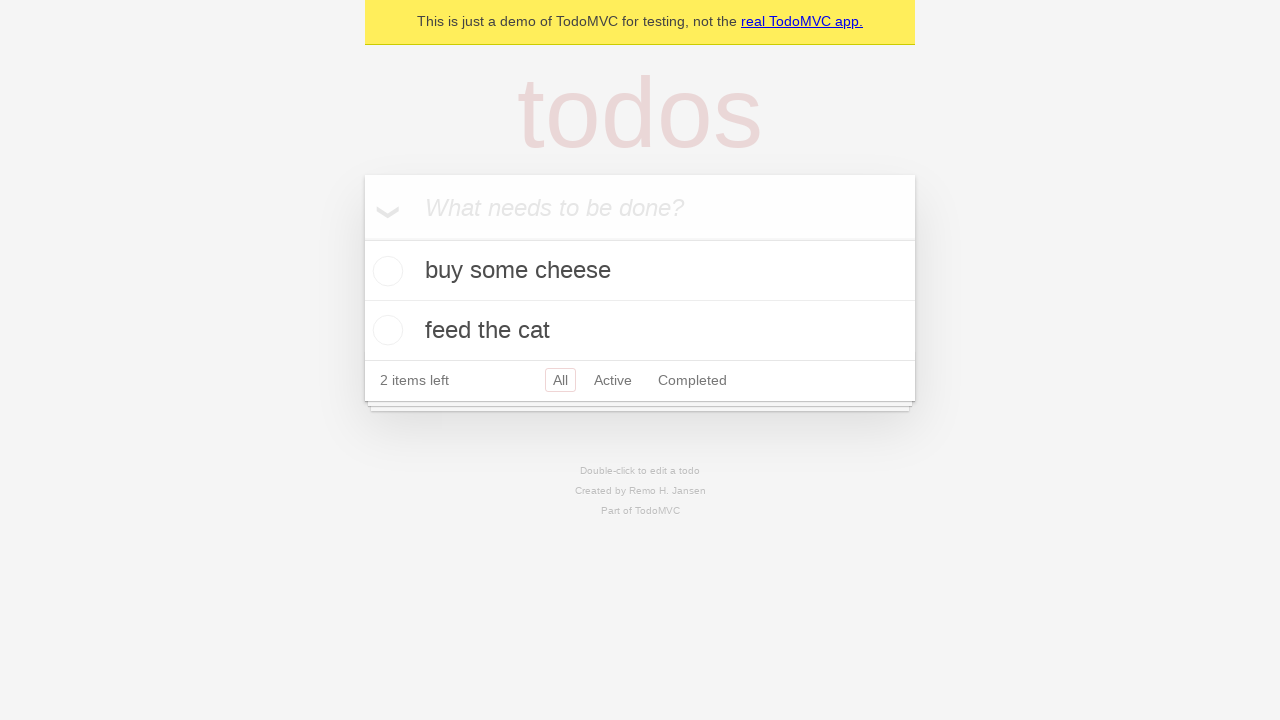

Filled todo input with 'book a doctors appointment' on internal:attr=[placeholder="What needs to be done?"i]
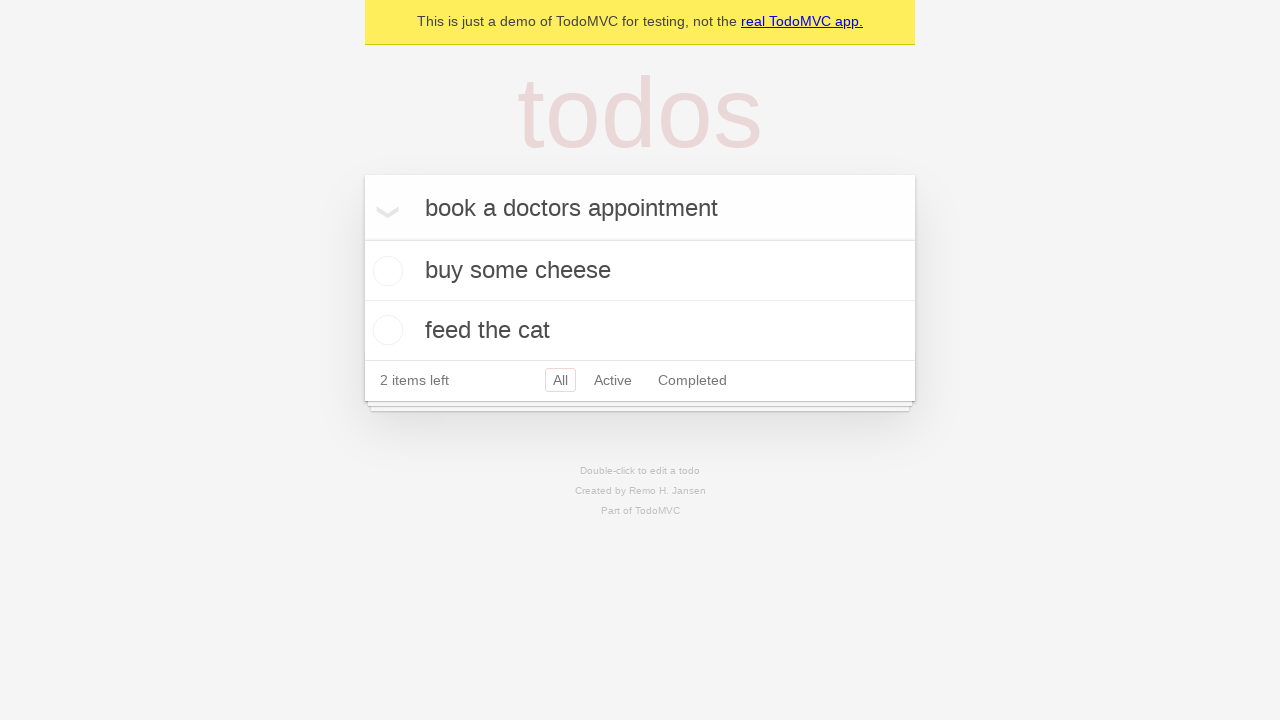

Pressed Enter to add third todo item on internal:attr=[placeholder="What needs to be done?"i]
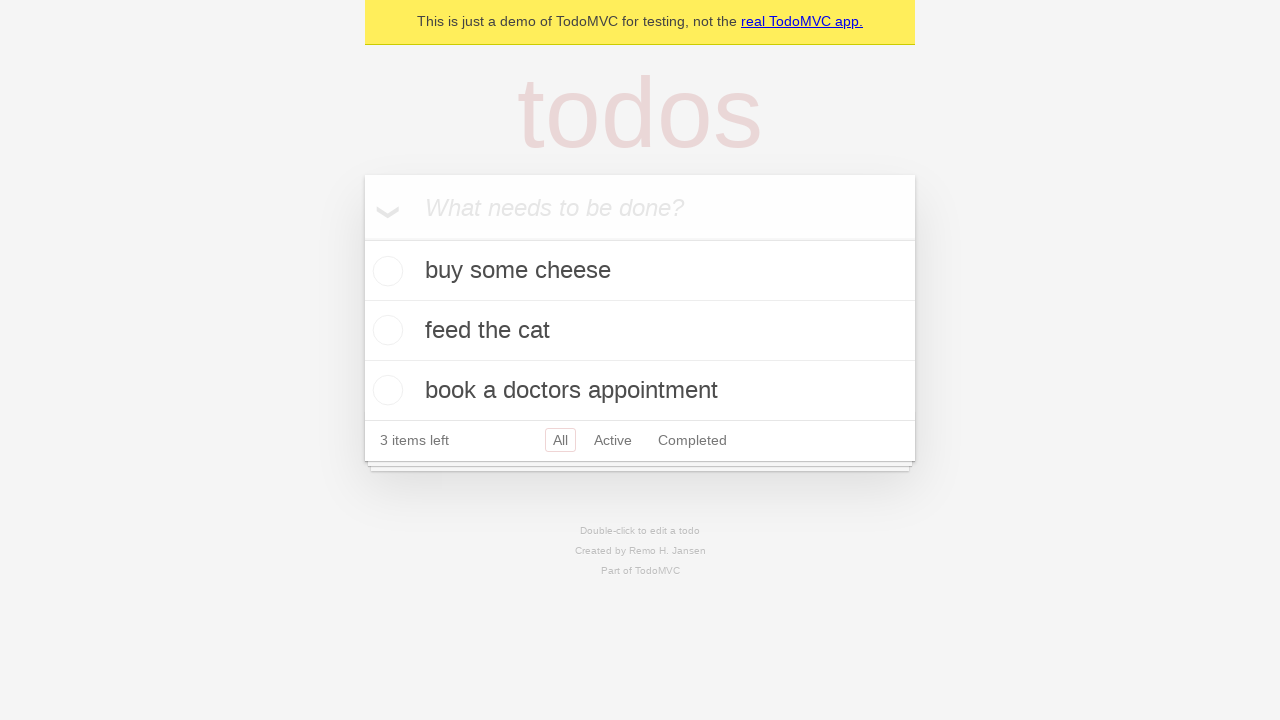

Checked the second todo item (feed the cat) at (385, 330) on internal:testid=[data-testid="todo-item"s] >> nth=1 >> internal:role=checkbox
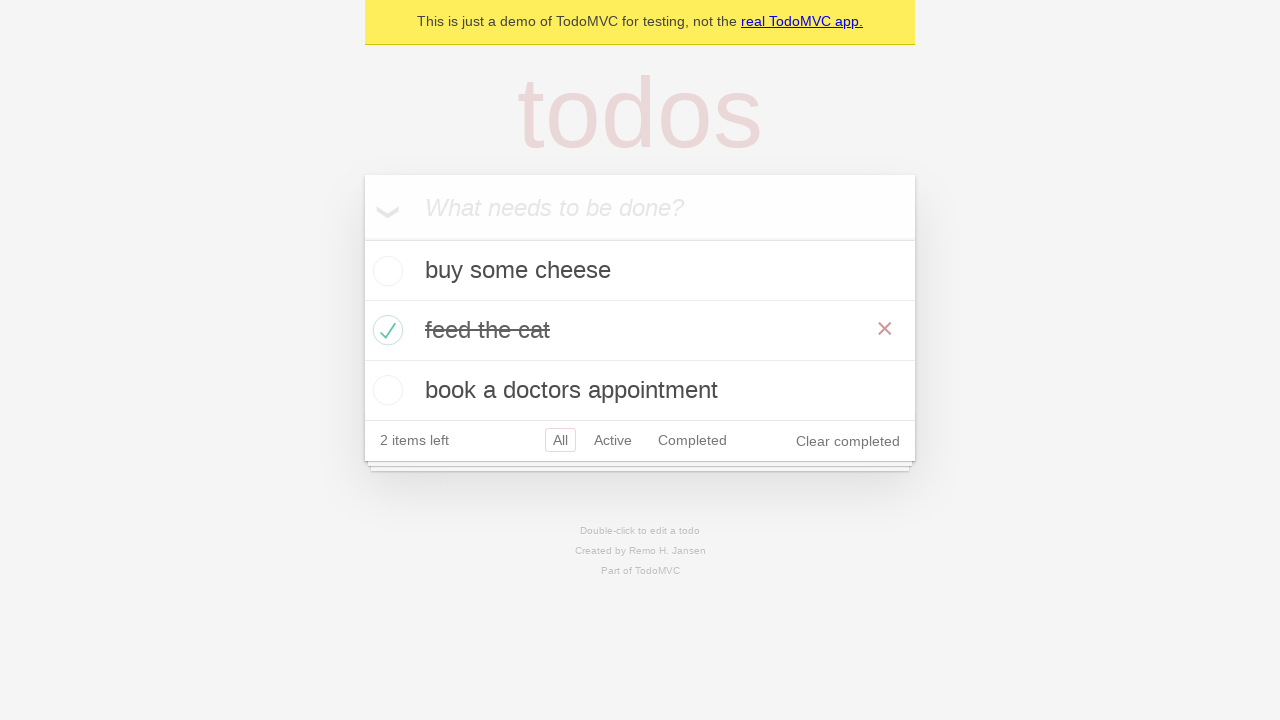

Clicked Active filter at (613, 440) on internal:role=link[name="Active"i]
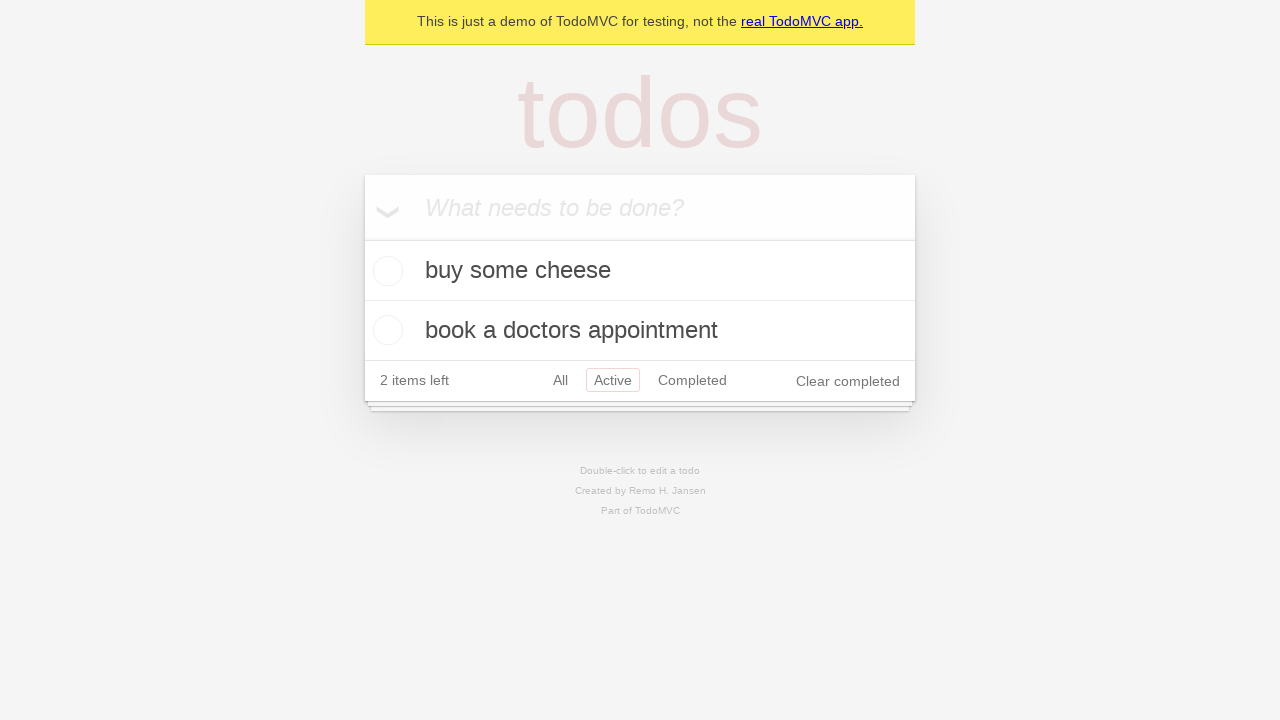

Clicked Completed filter at (692, 380) on internal:role=link[name="Completed"i]
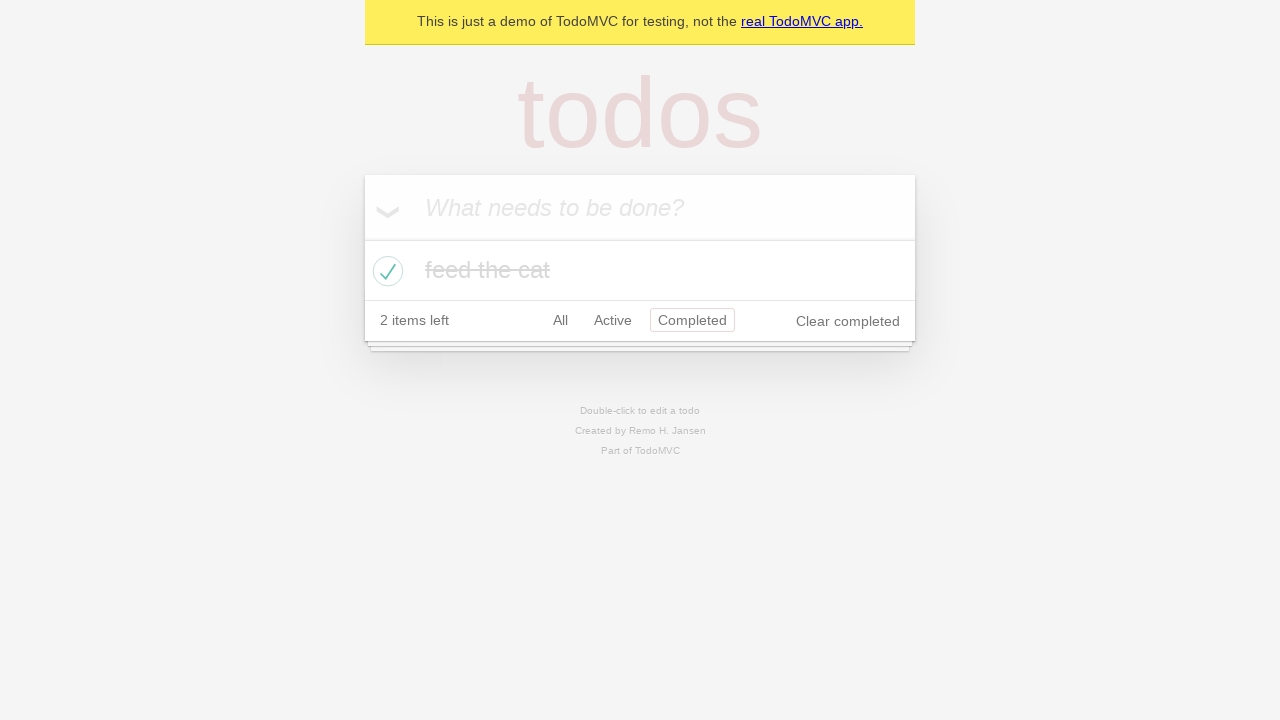

Clicked All filter to display all items regardless of completion status at (560, 320) on internal:role=link[name="All"i]
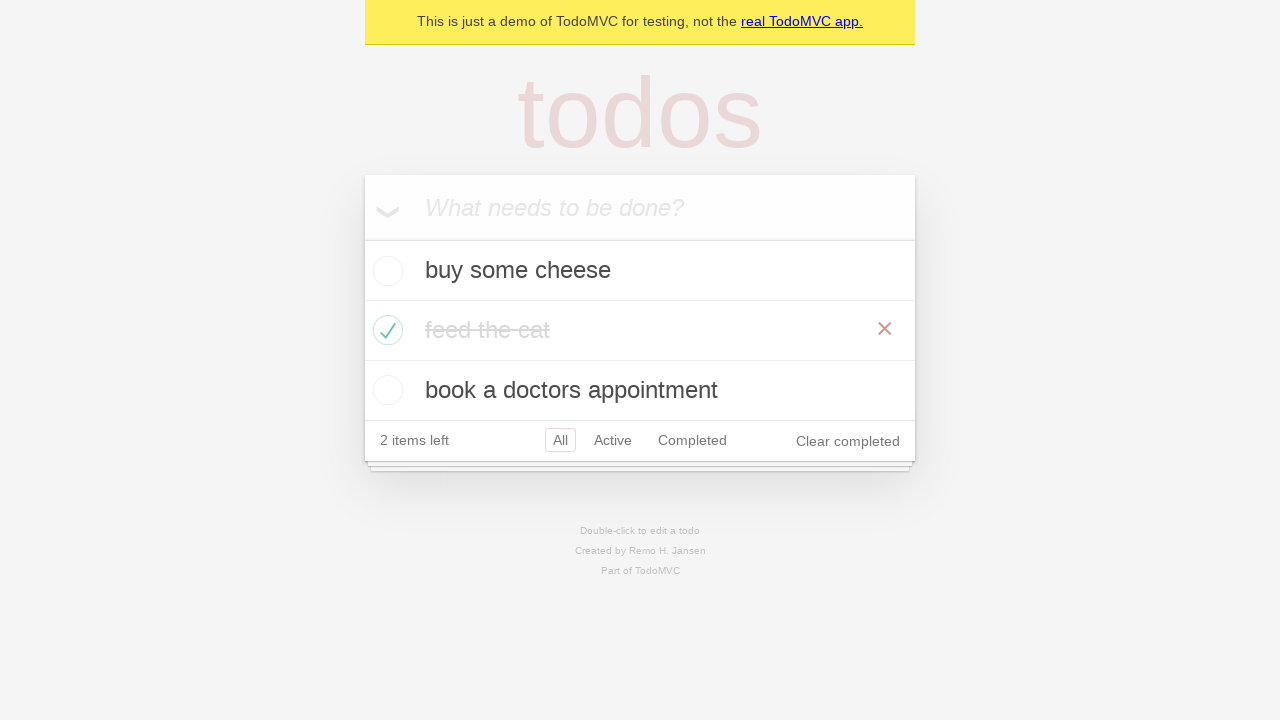

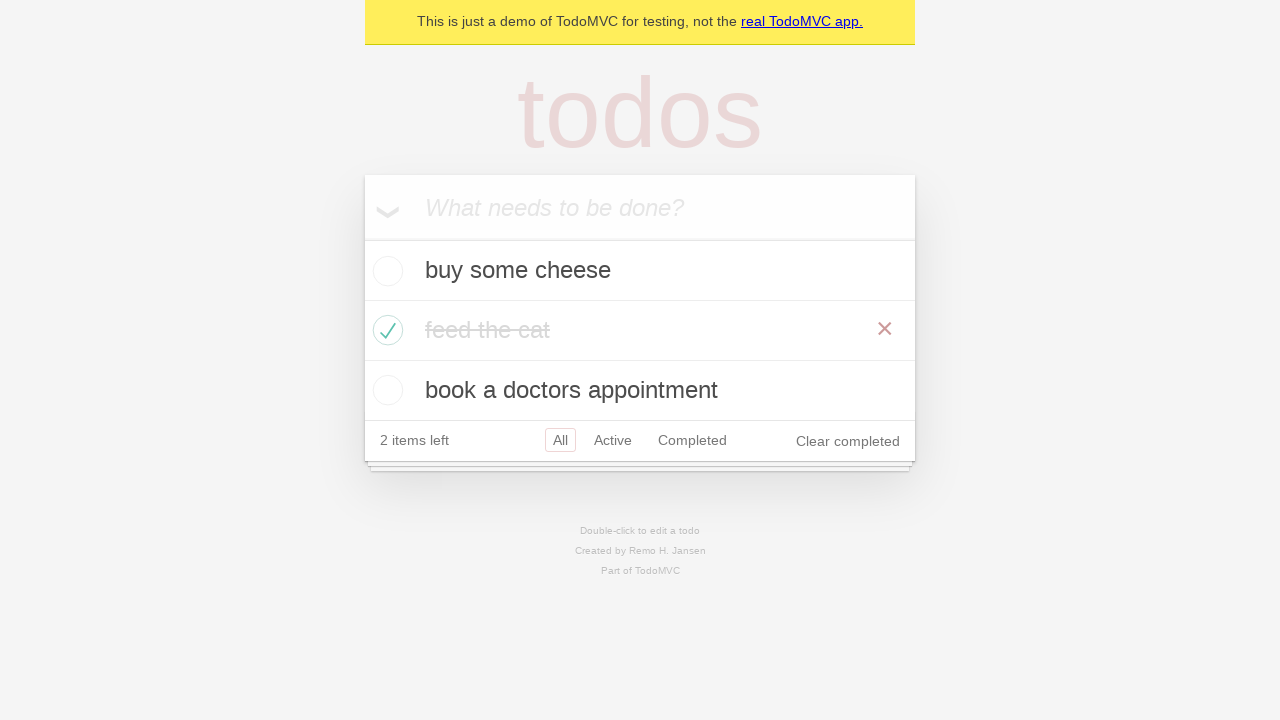